Tests the table sorting functionality on an offers page by clicking the second column header twice to trigger sorting, then verifies that table data is displayed.

Starting URL: https://rahulshettyacademy.com/seleniumPractise/#/offers

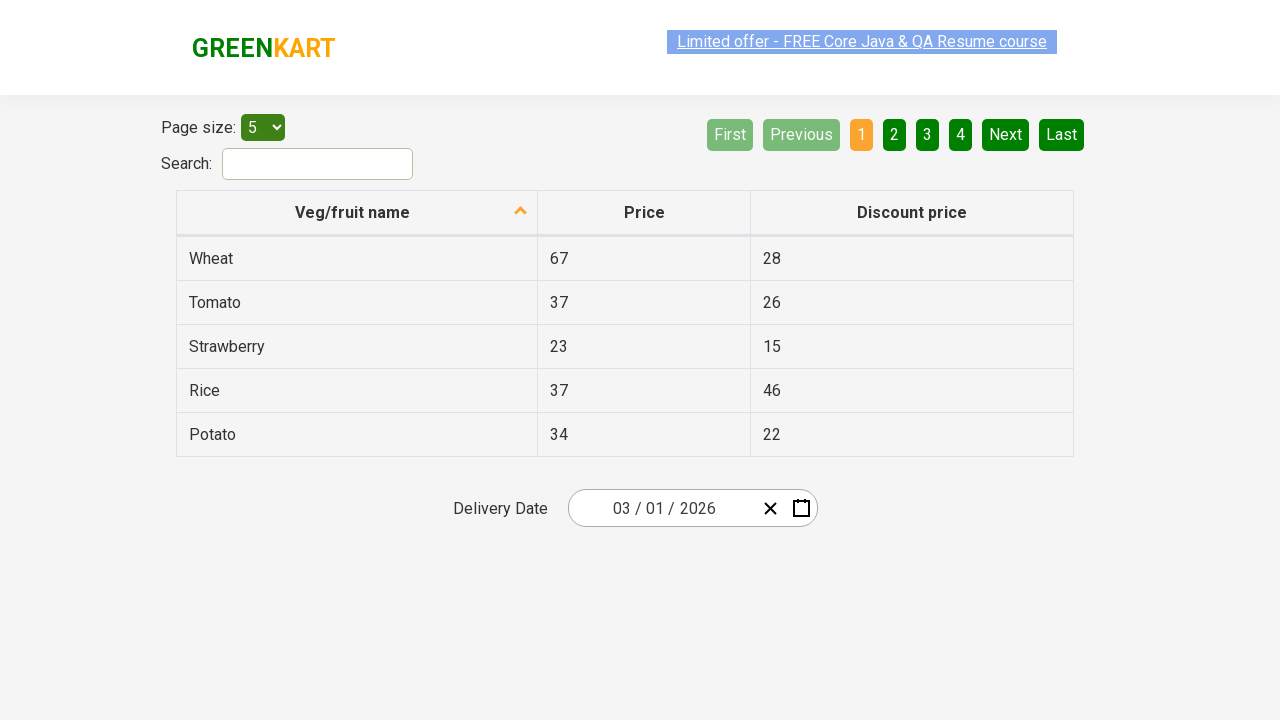

Clicked second column header to initiate sorting at (644, 213) on tr th:nth-child(2)
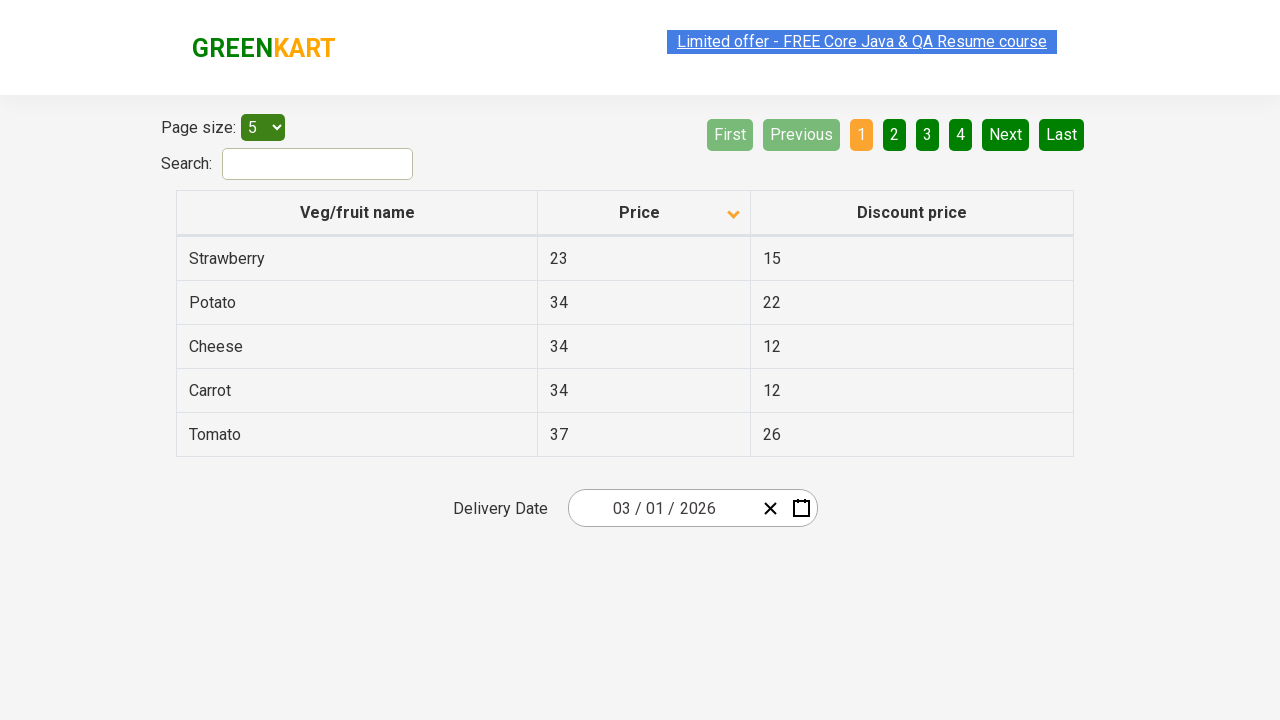

Clicked second column header again to toggle sort order at (644, 213) on tr th:nth-child(2)
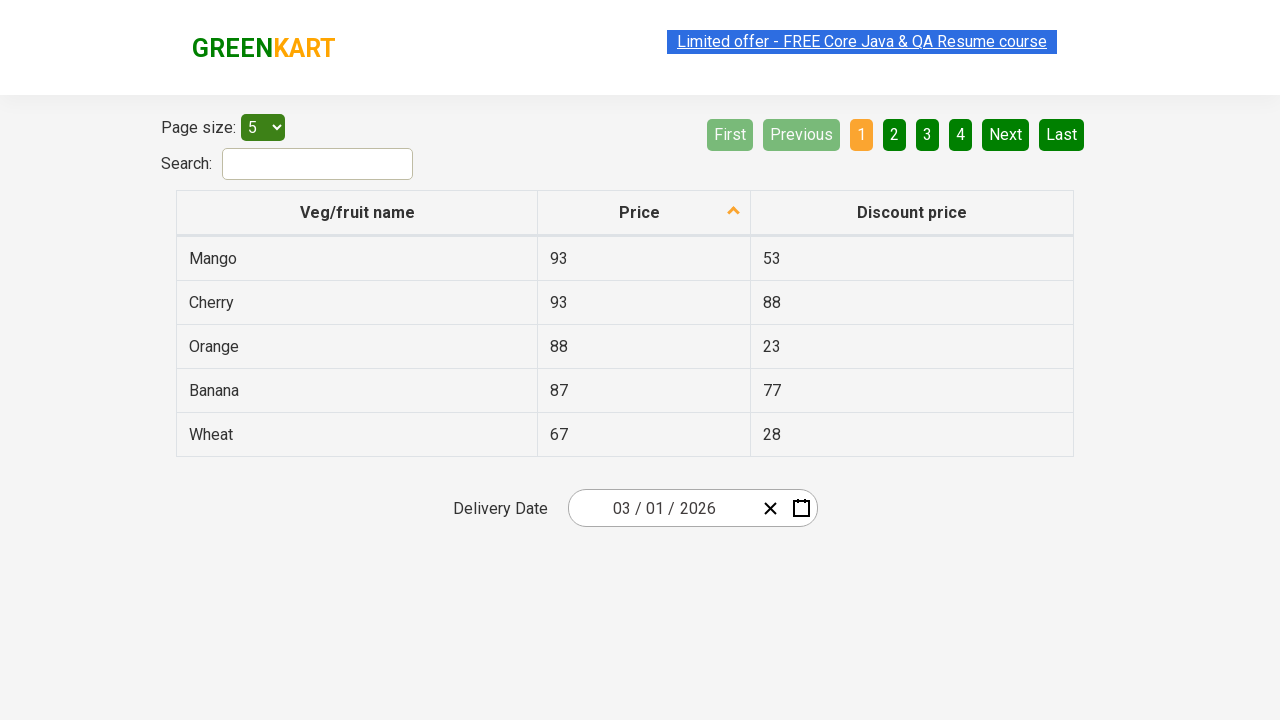

Table data loaded and sorting verified
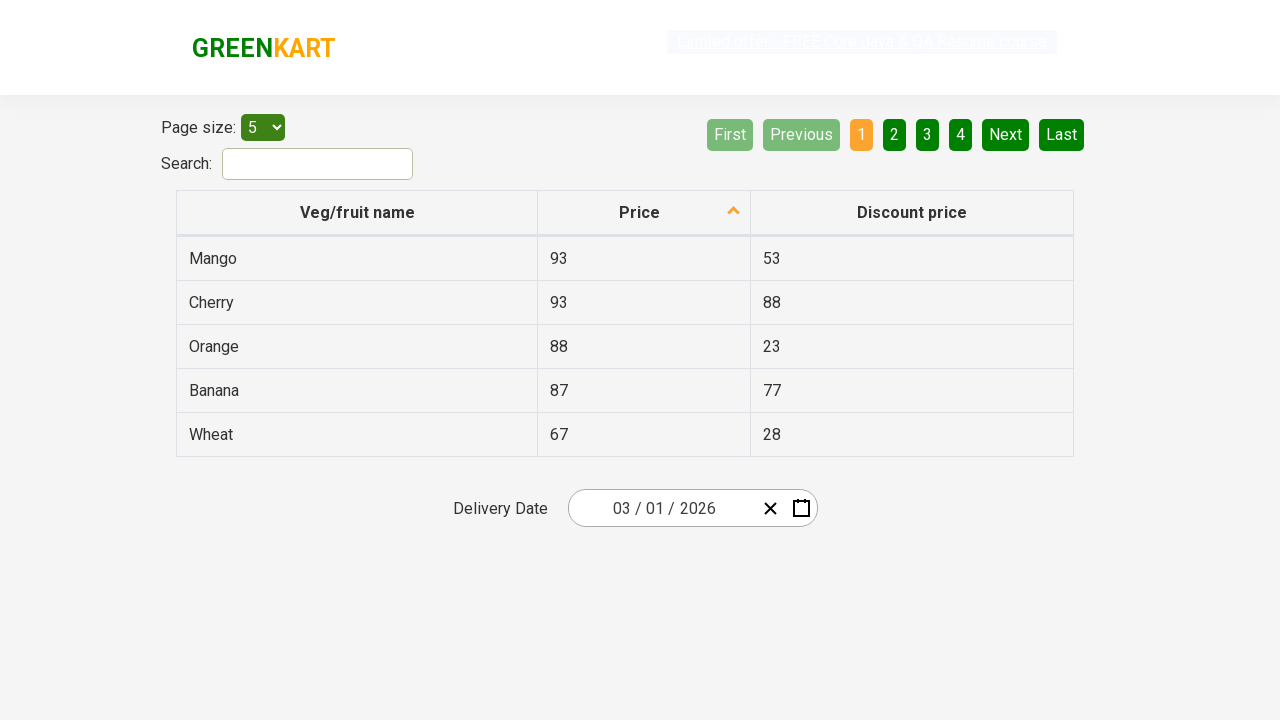

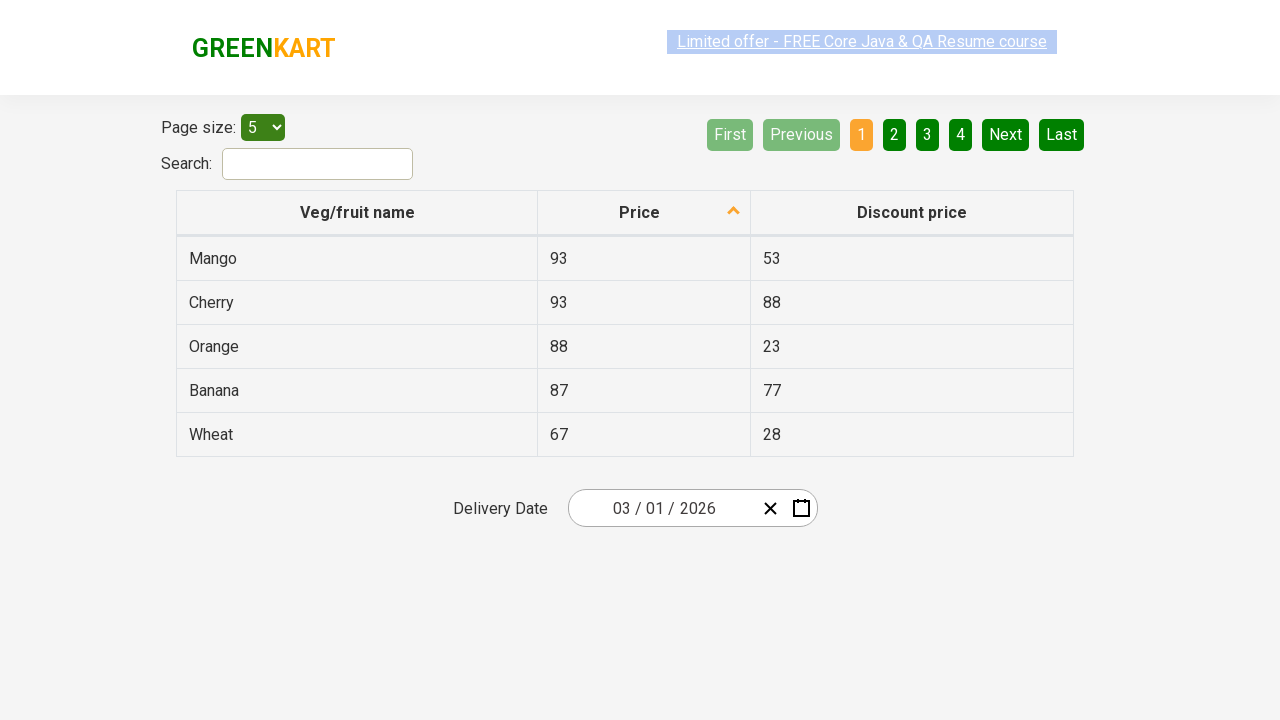